Tests interaction with popup windows by clicking a button to open a popup, writing text in the popup, closing it, and writing text in the main window

Starting URL: https://wcaquino.me/selenium/componentes.html

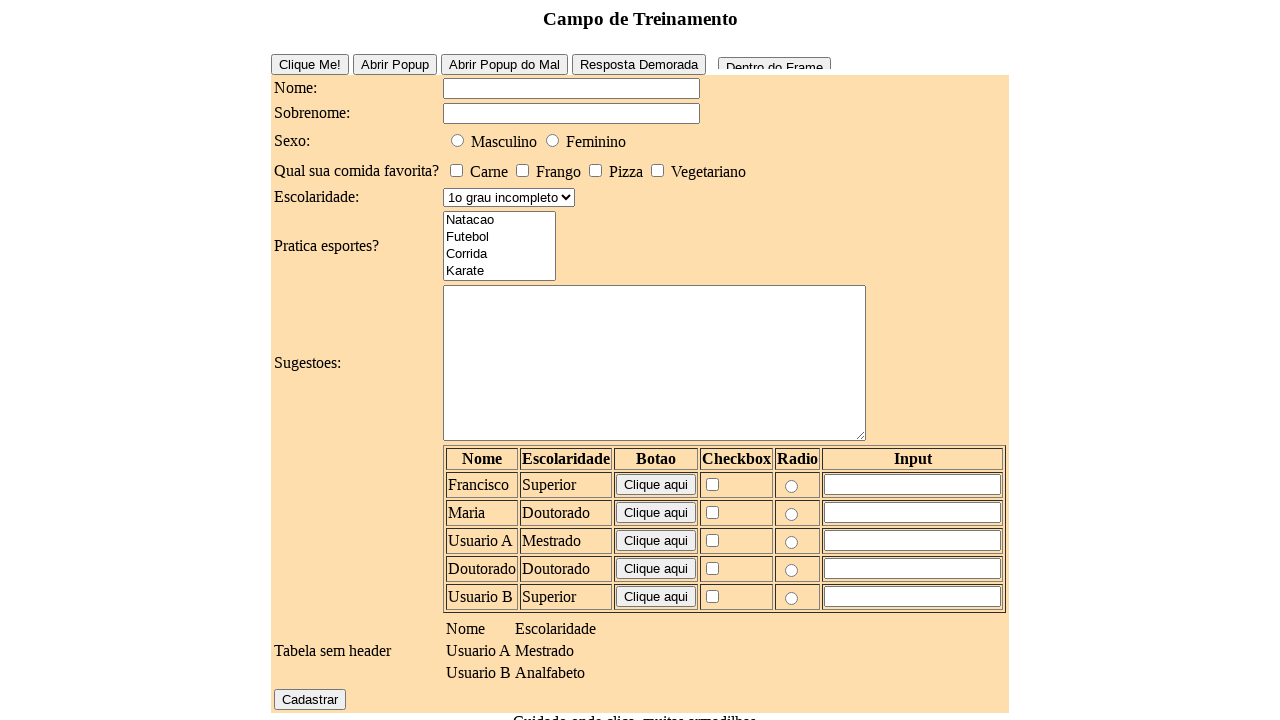

Clicked button to open popup window at (394, 64) on #buttonPopUpEasy
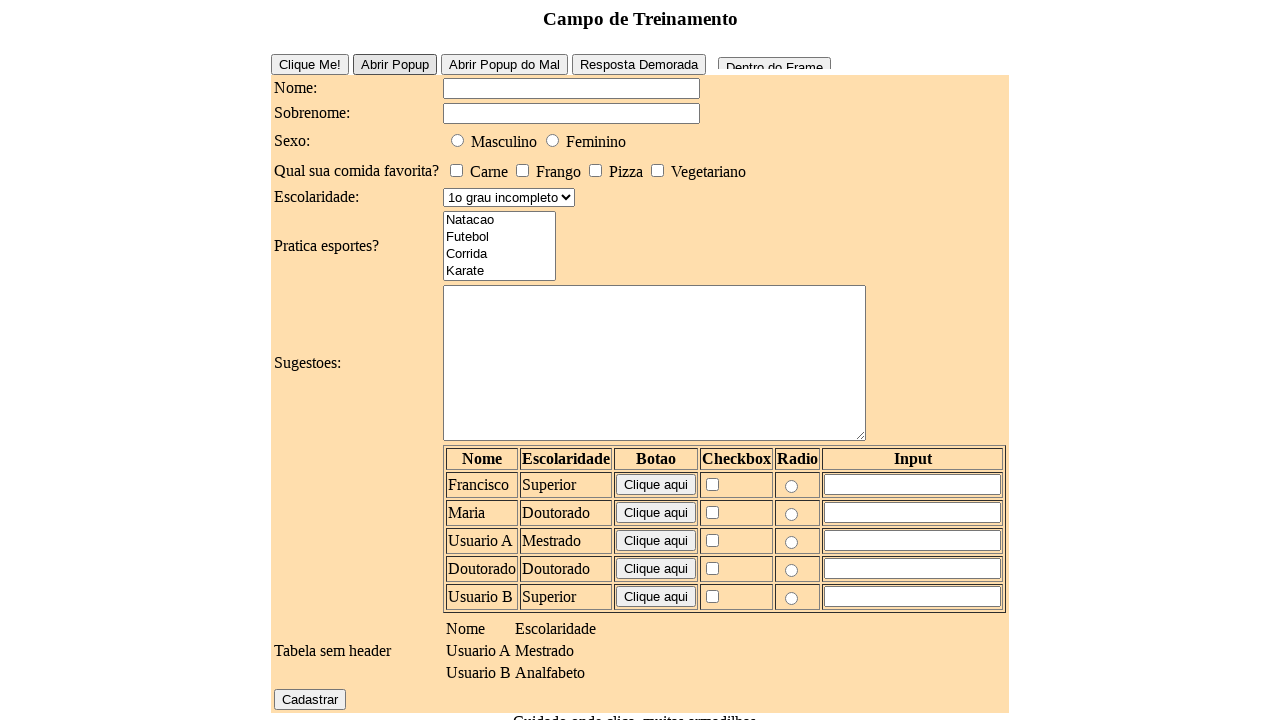

Popup window opened and captured
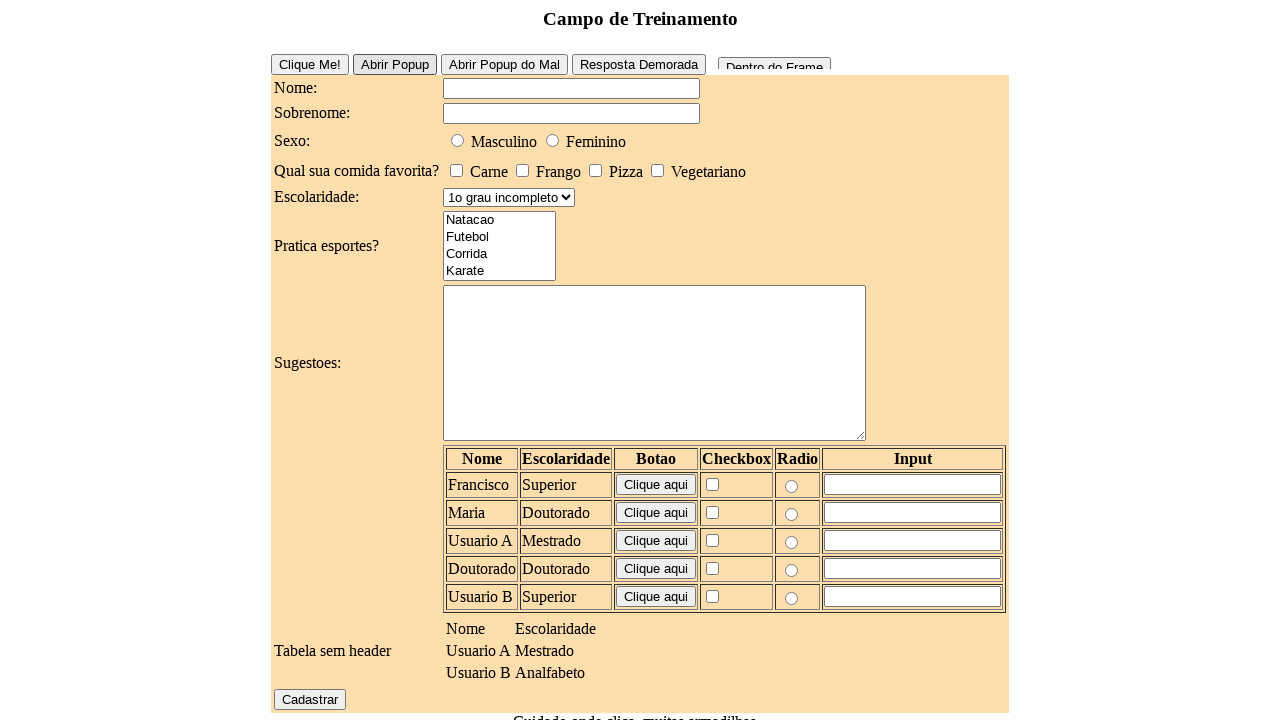

Filled textarea in popup with 'Deu certo?' on textarea
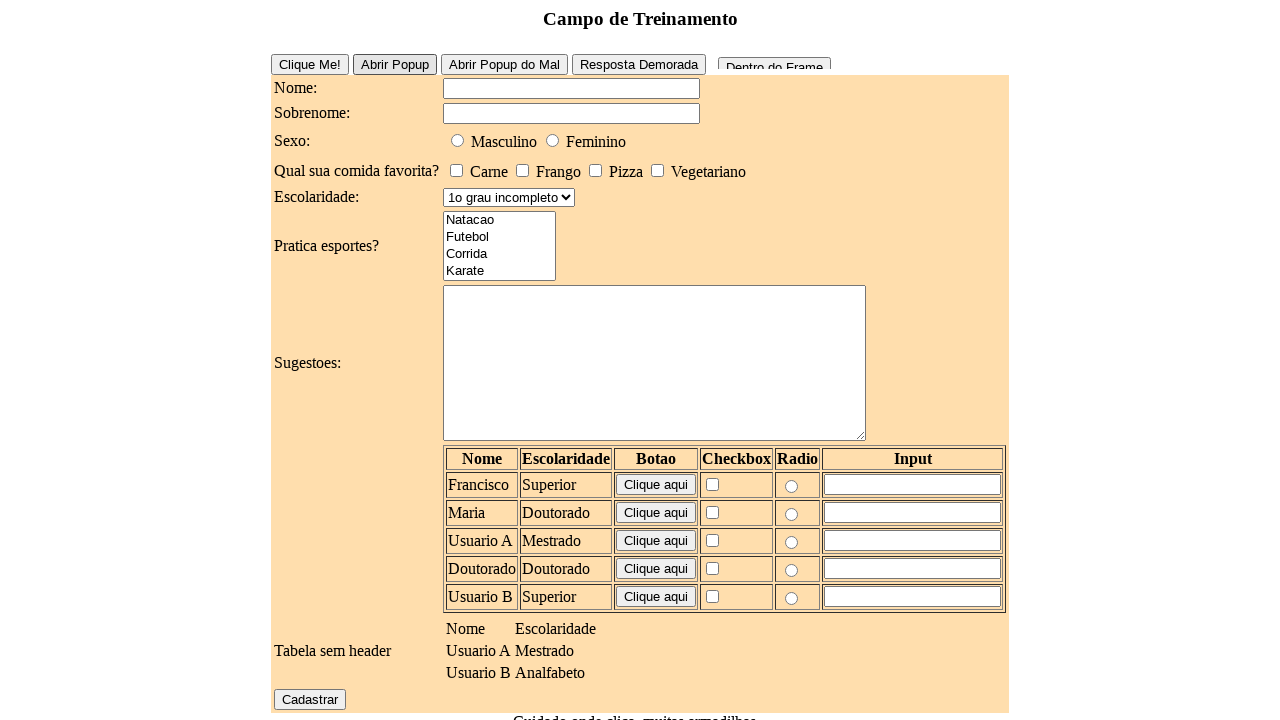

Closed popup window
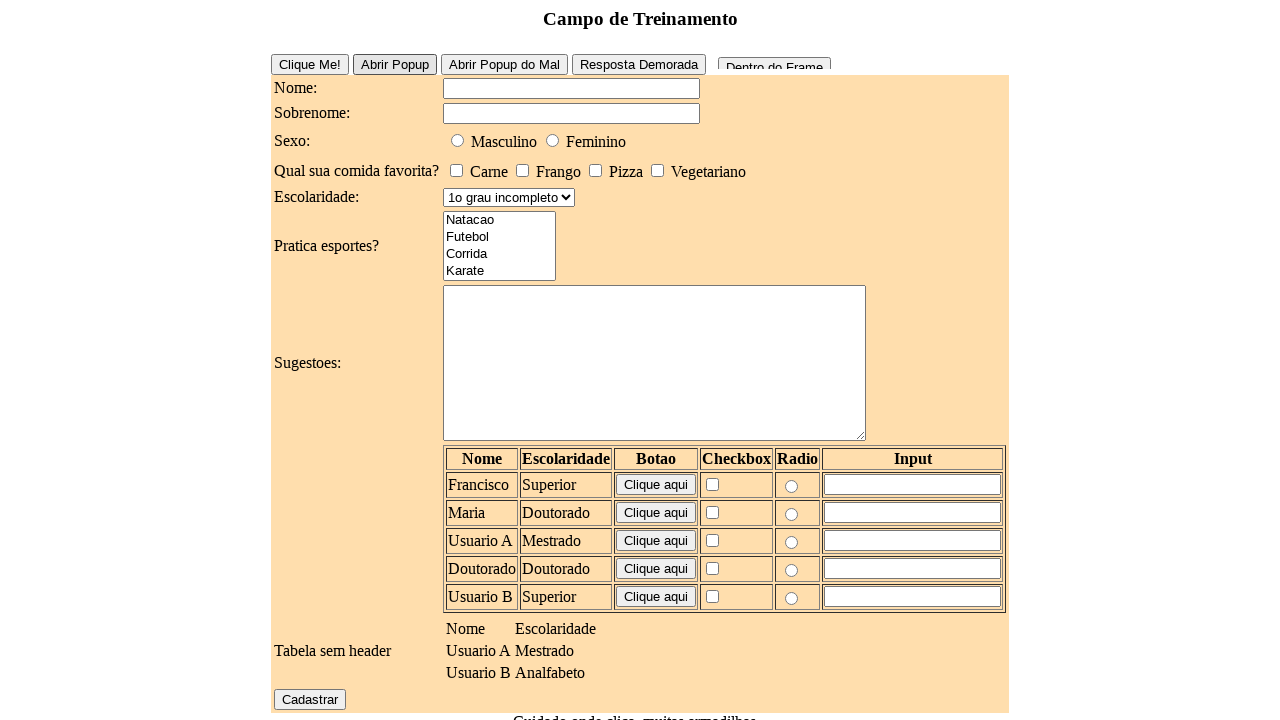

Filled textarea in main window with 'e agora?' on textarea
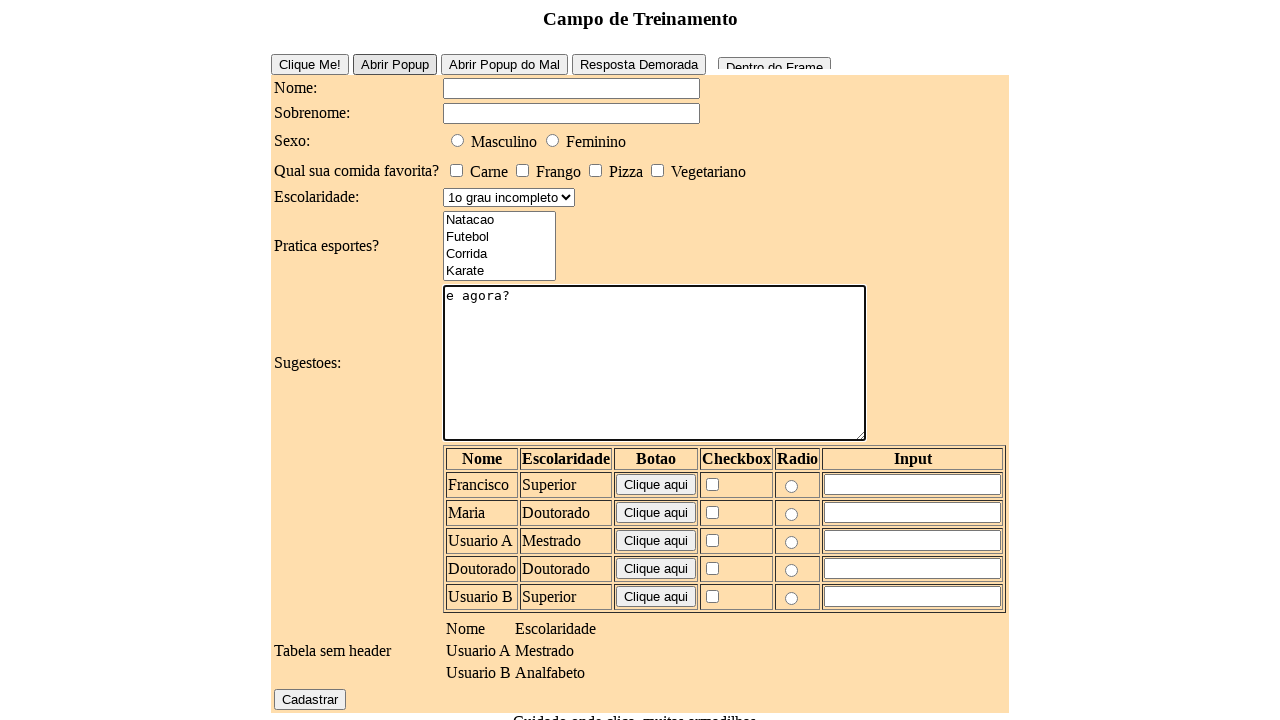

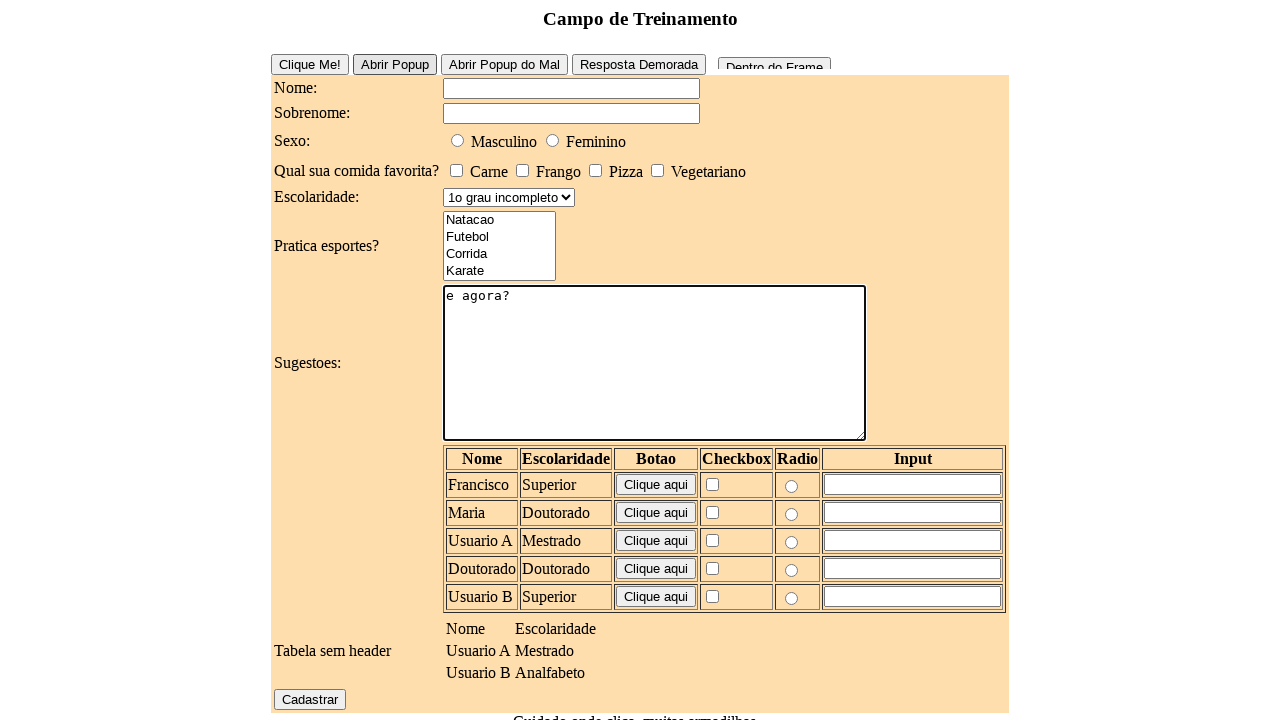